Fills out a form with first name, last name, job title, and selects a radio button option

Starting URL: http://formy-project.herokuapp.com/form

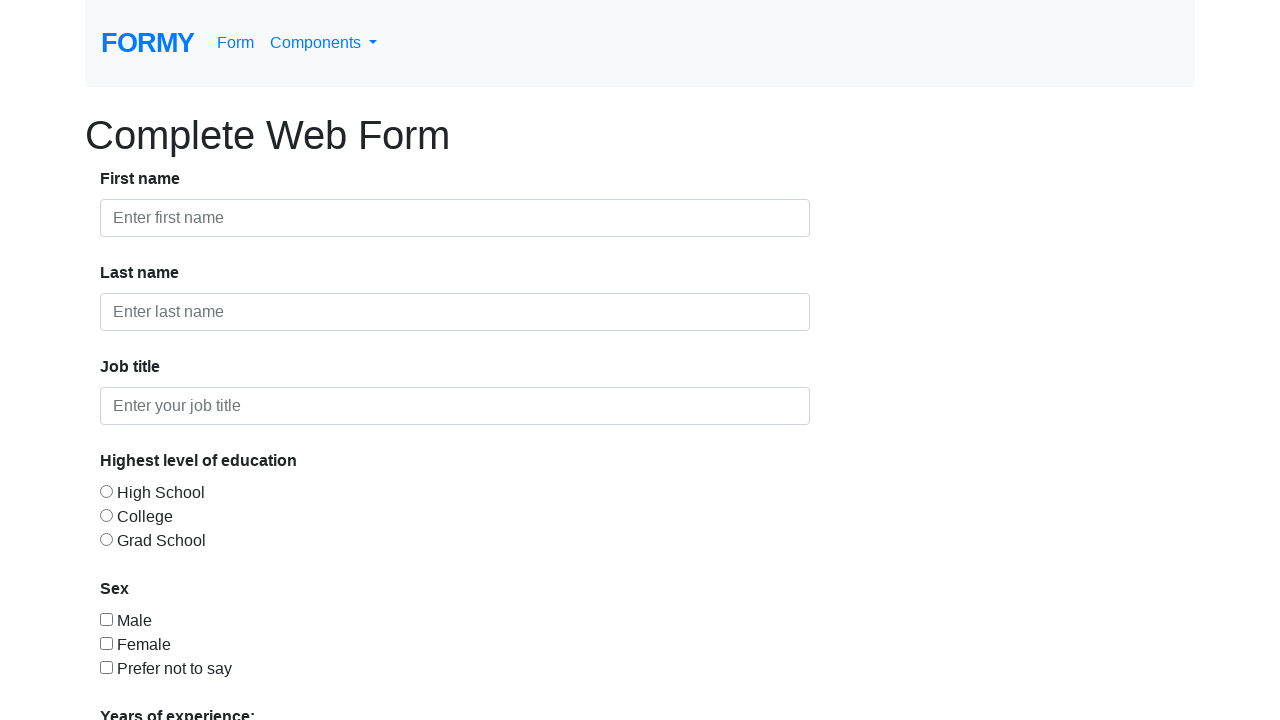

Filled first name field with 'Mohamed' on #first-name
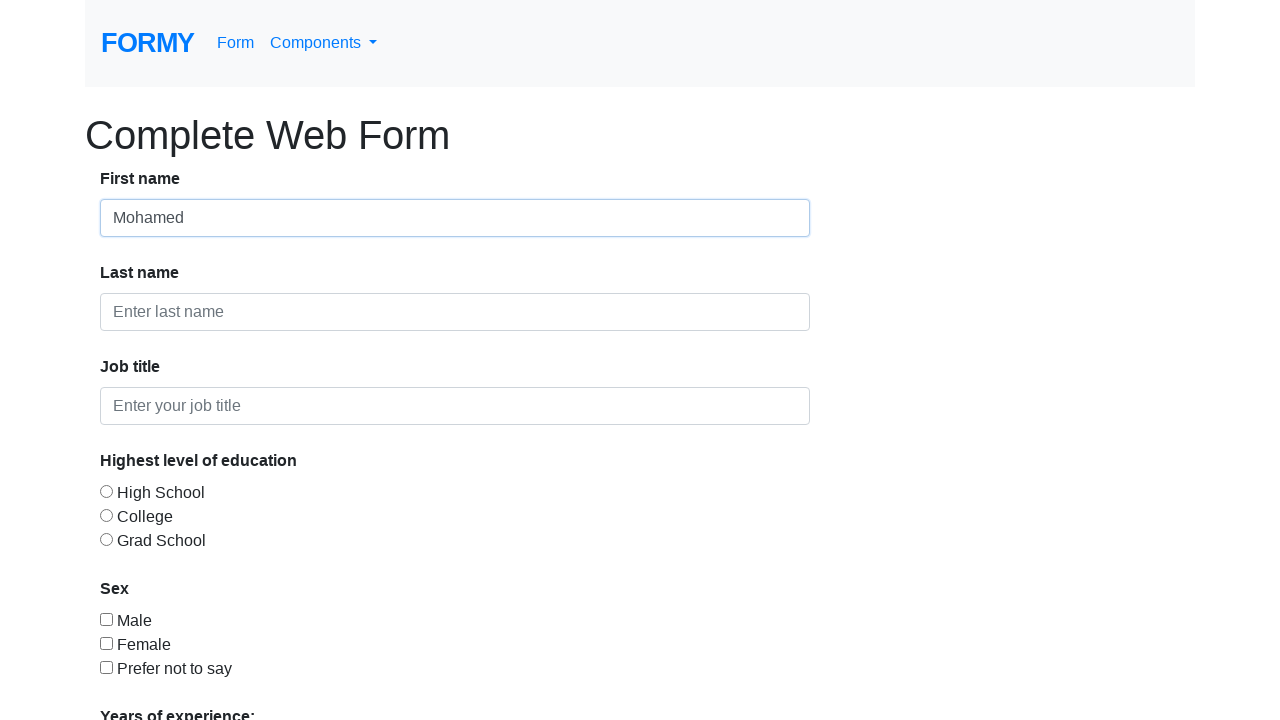

Filled last name field with 'Ehab' on #last-name
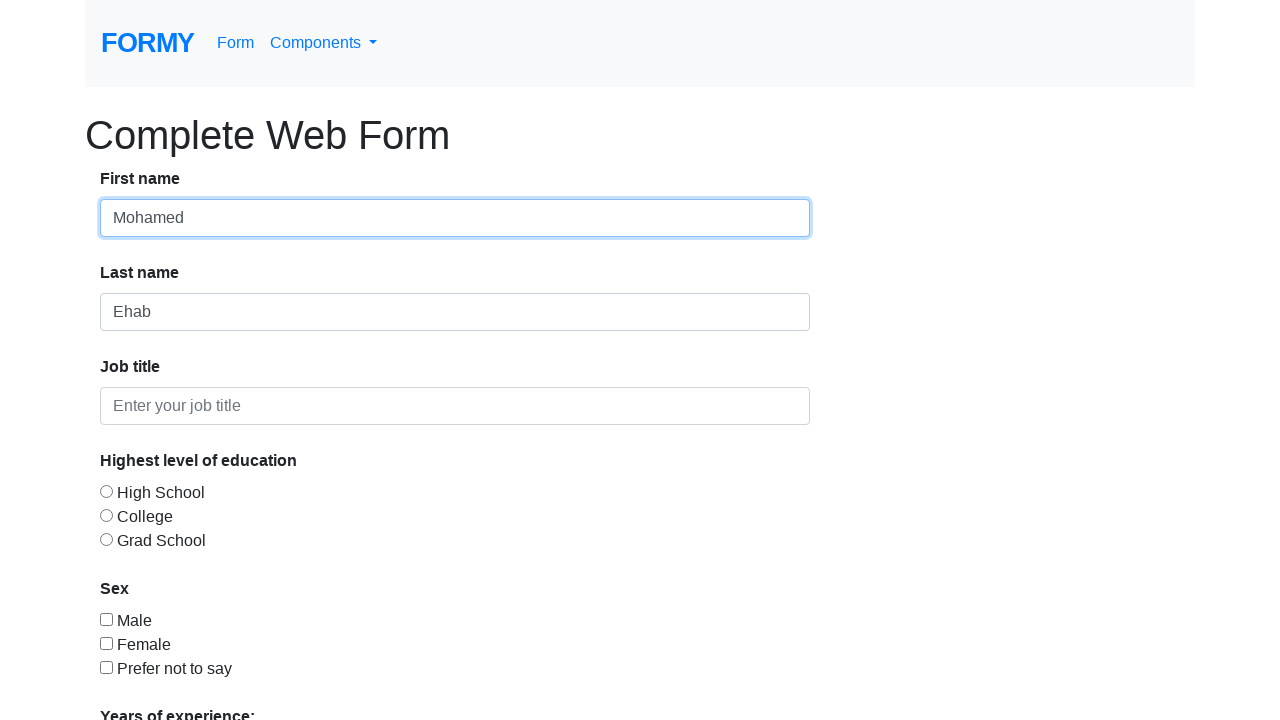

Filled job title field with 'Selenium Expert' on #job-title
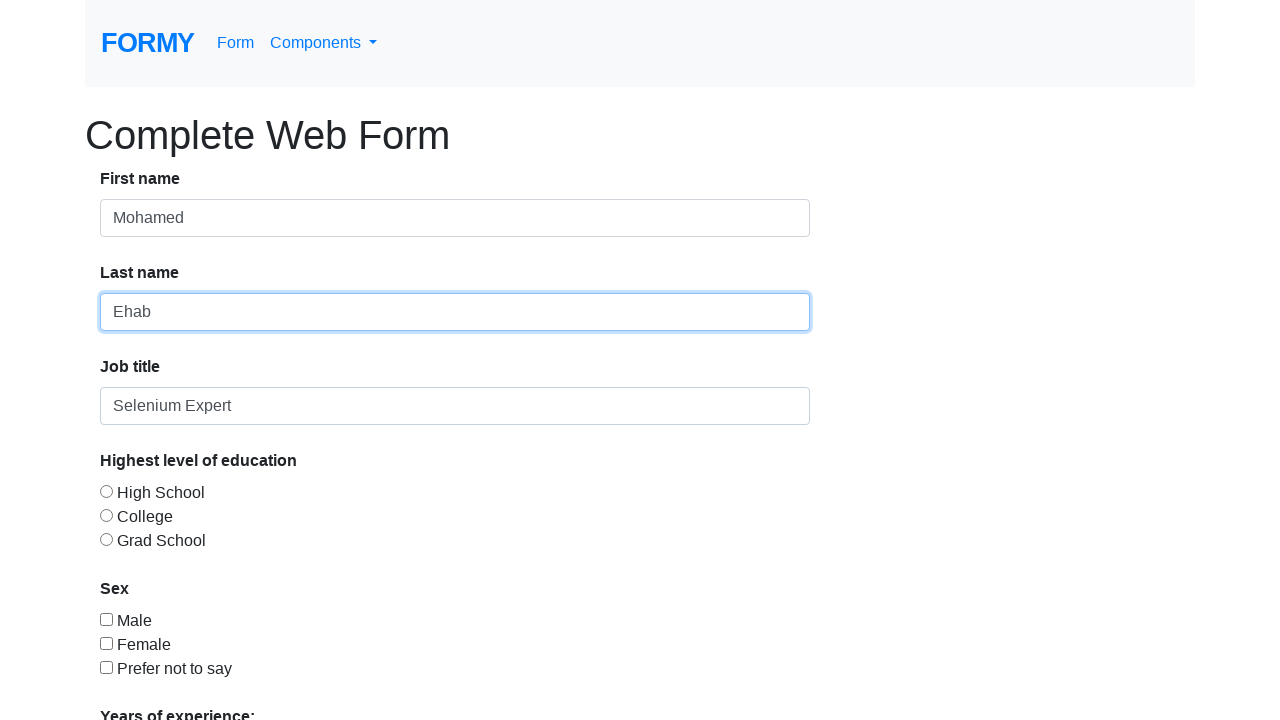

Selected radio button option 2 at (106, 515) on #radio-button-2
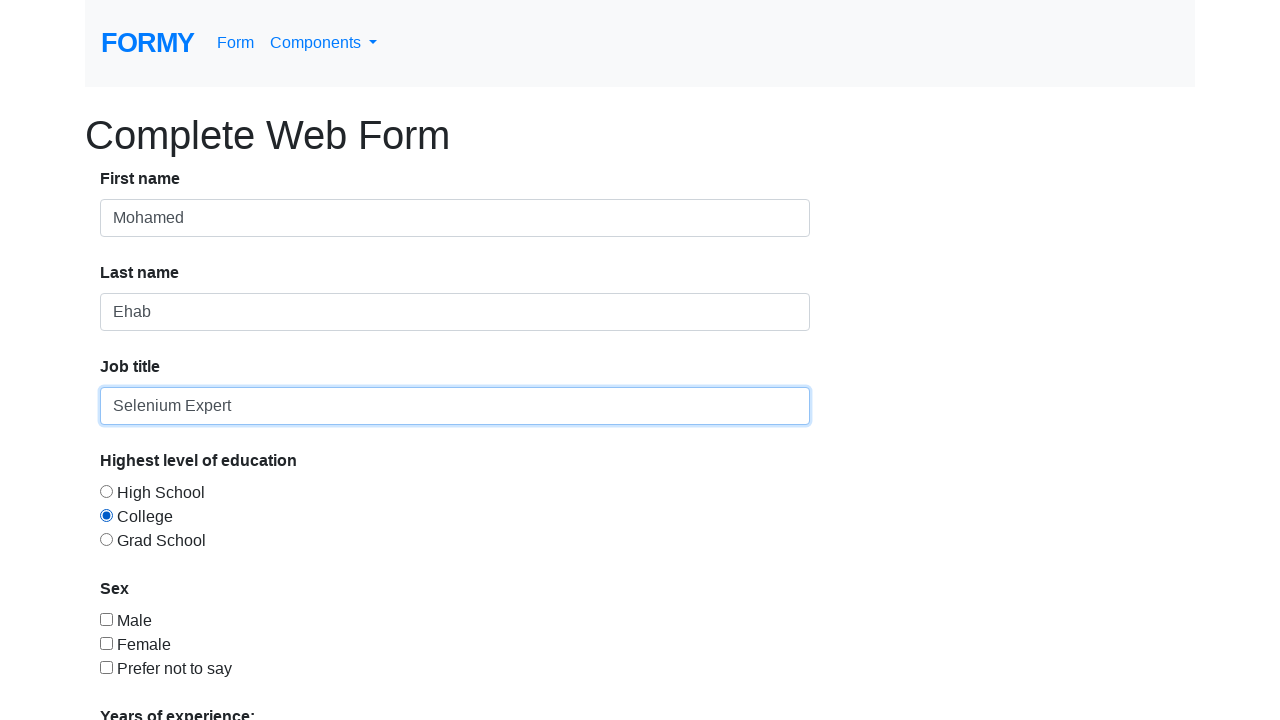

Scrolled down the page
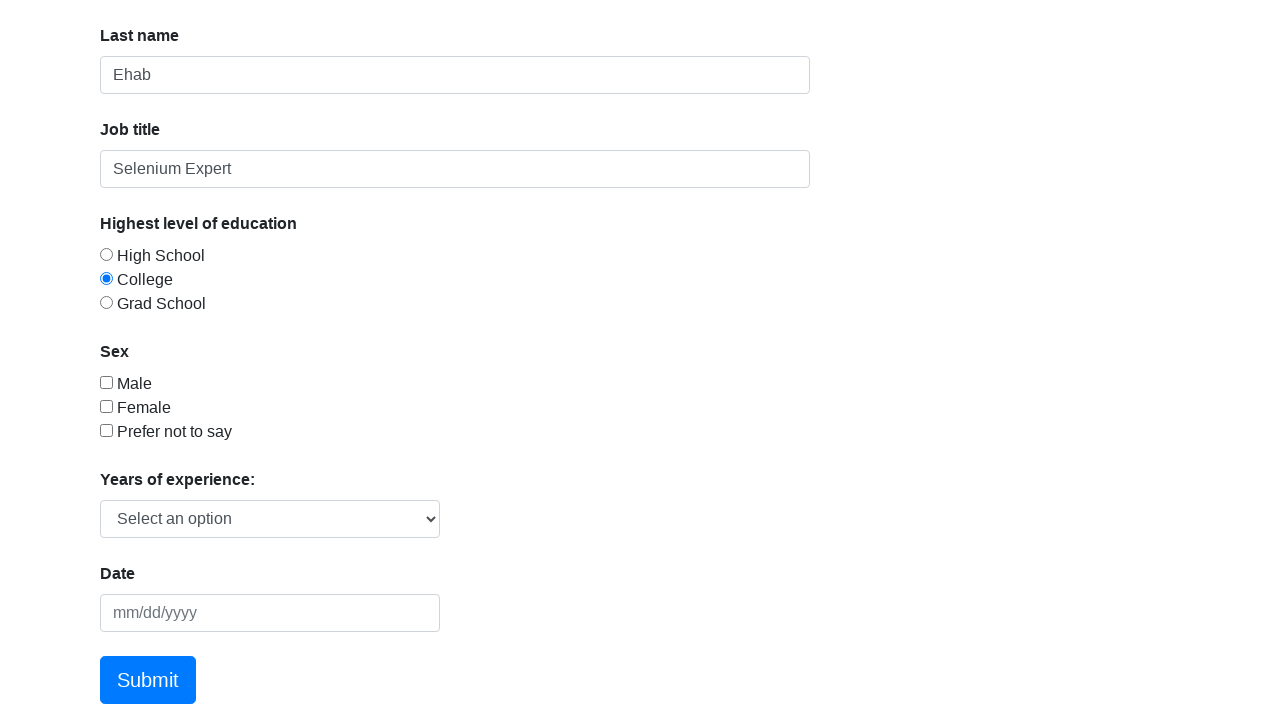

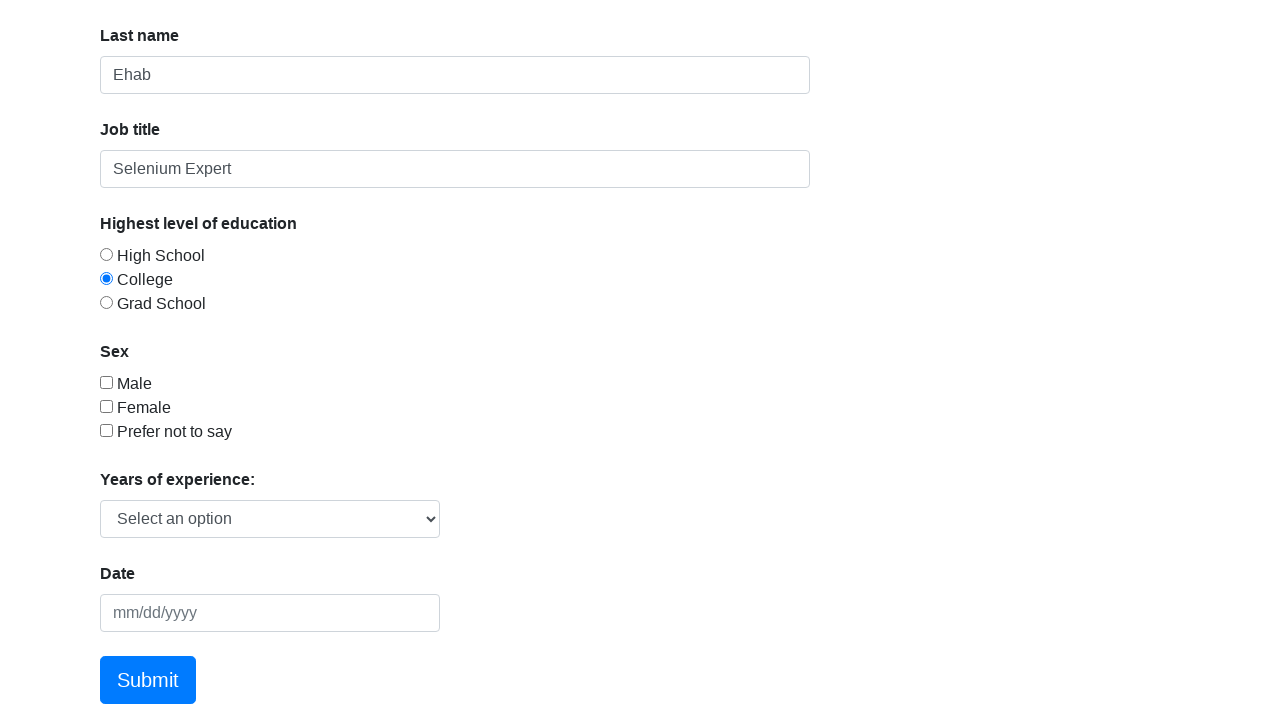